Tests completing a web form by filling in personal information fields, selecting radio button and checkbox options, choosing from a dropdown, and submitting the form

Starting URL: https://formy-project.herokuapp.com/

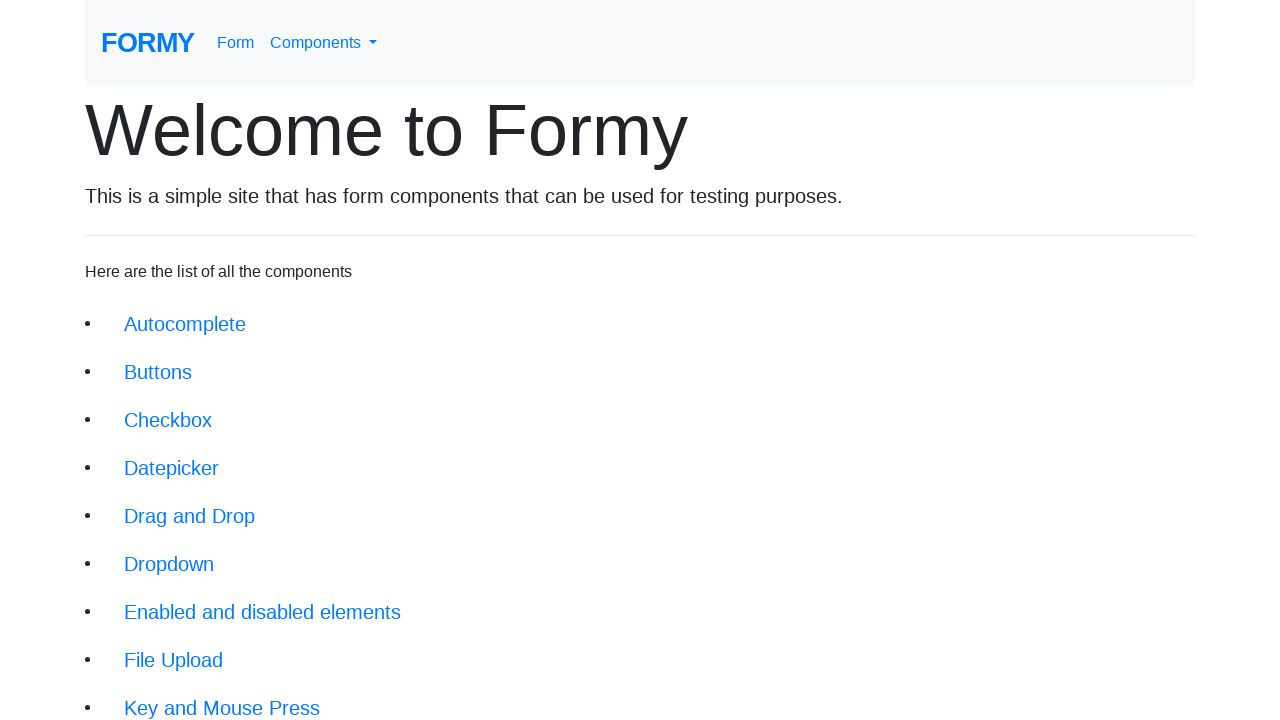

Clicked on the form link at (236, 43) on a[href='/form']
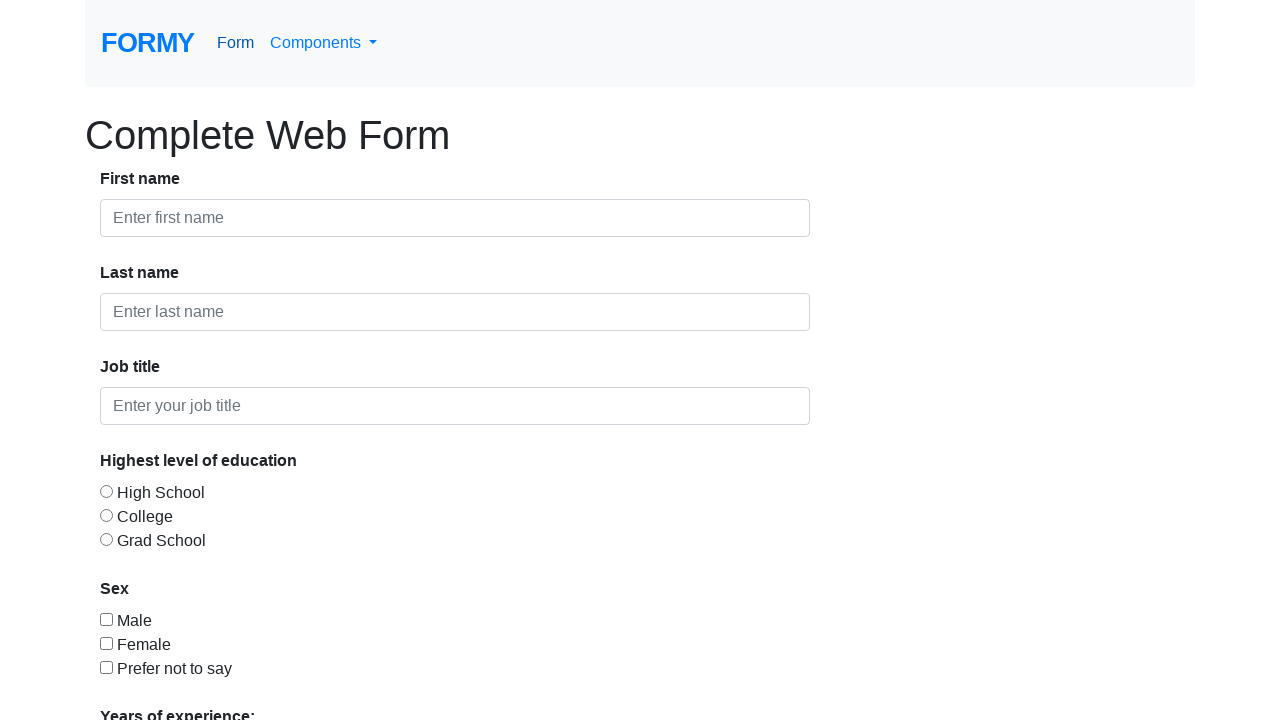

Filled in first name field with 'John' on #first-name
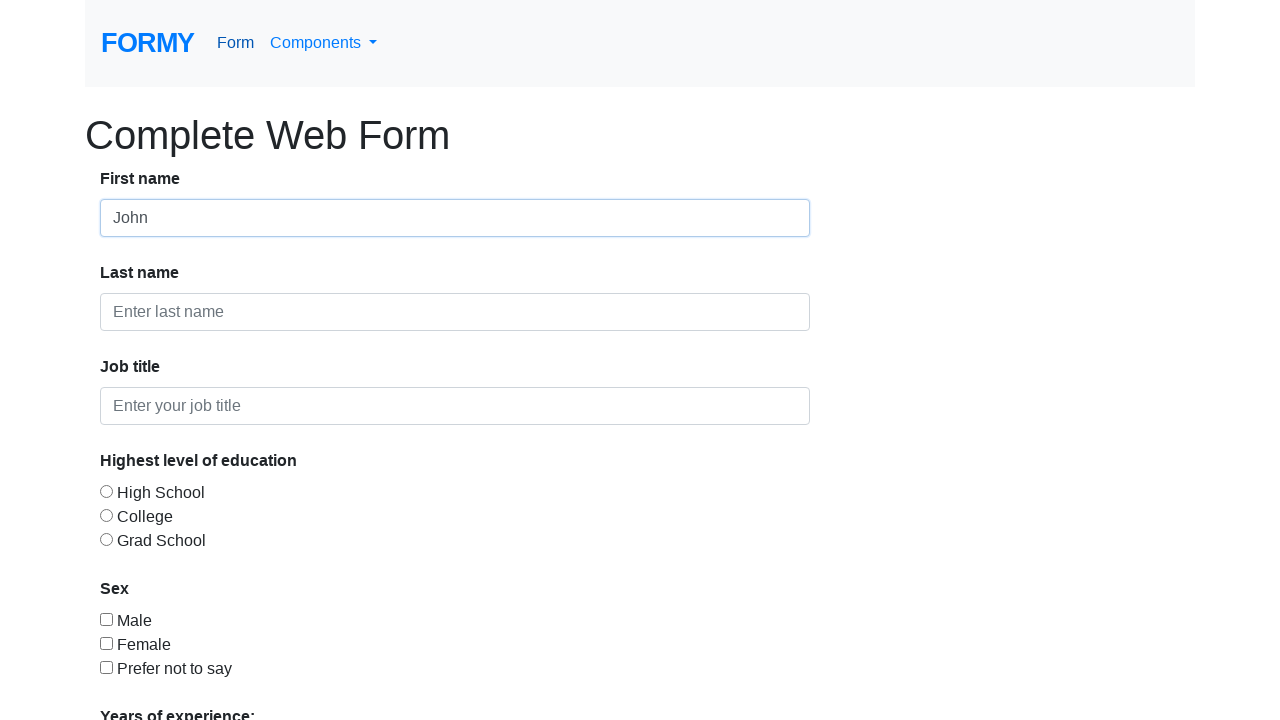

Filled in last name field with 'Doe' on #last-name
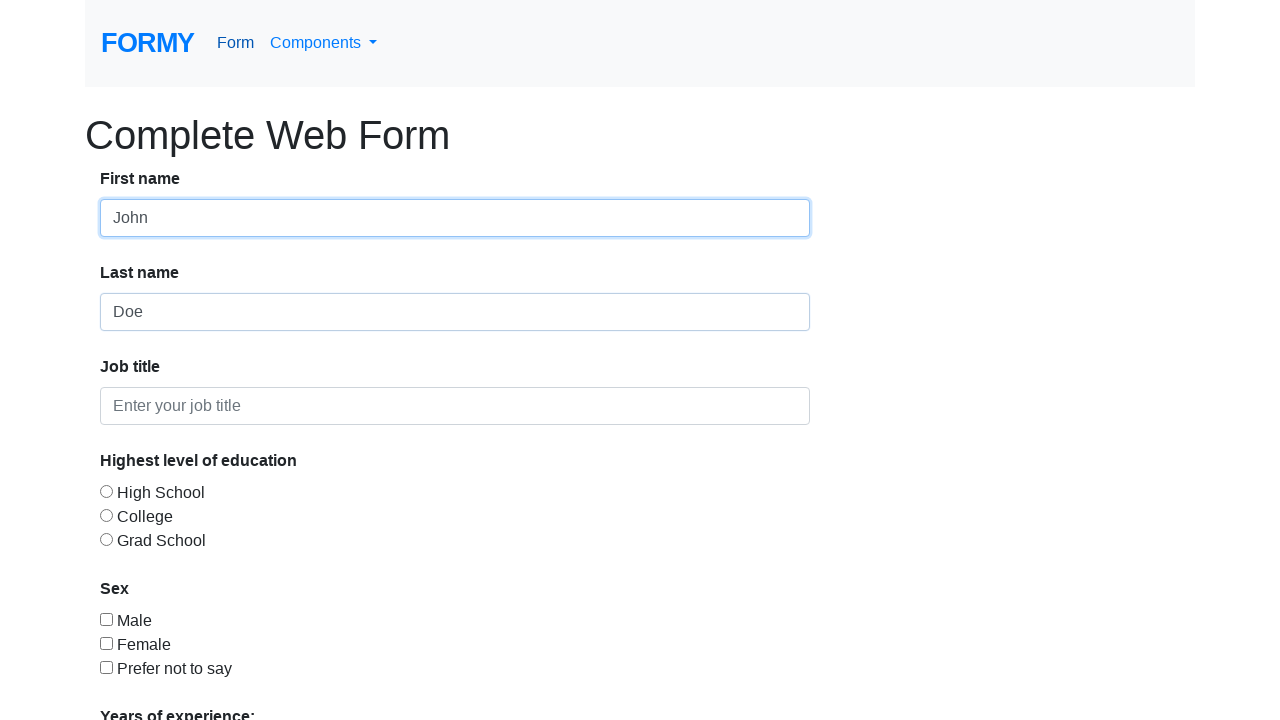

Filled in job title field with 'Unemployed' on #job-title
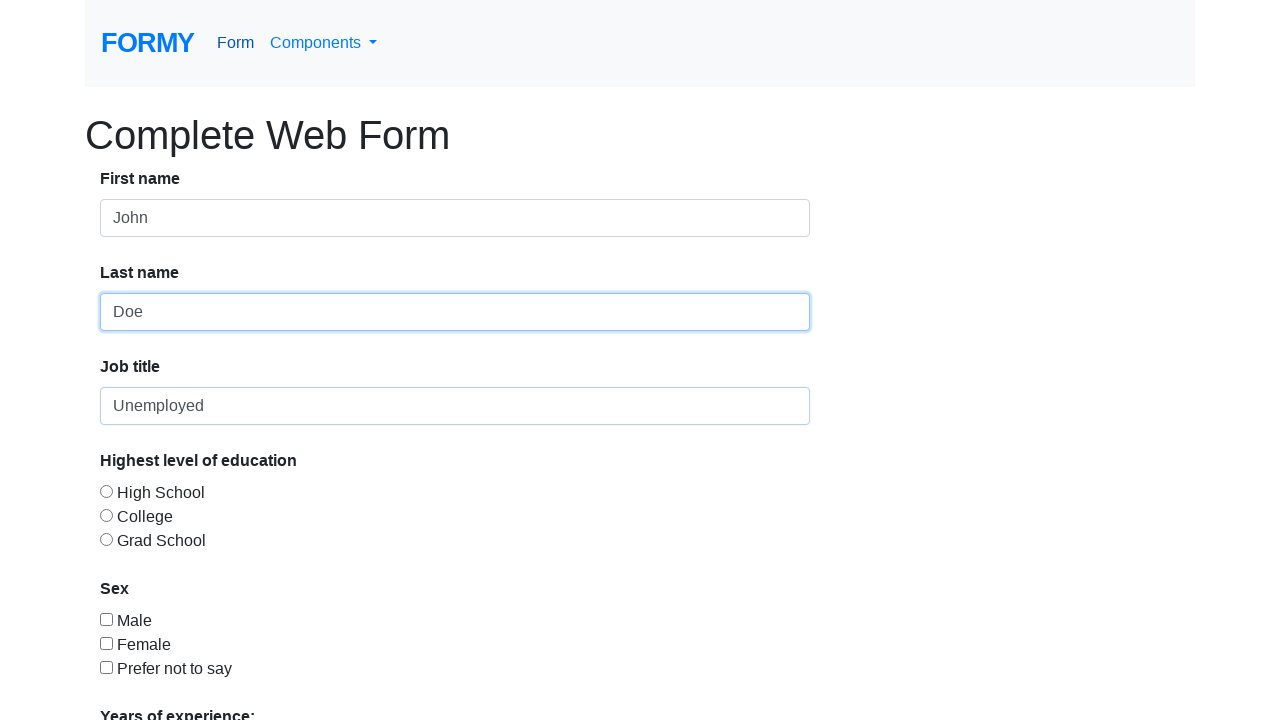

Selected radio button option 3 at (106, 539) on #radio-button-3
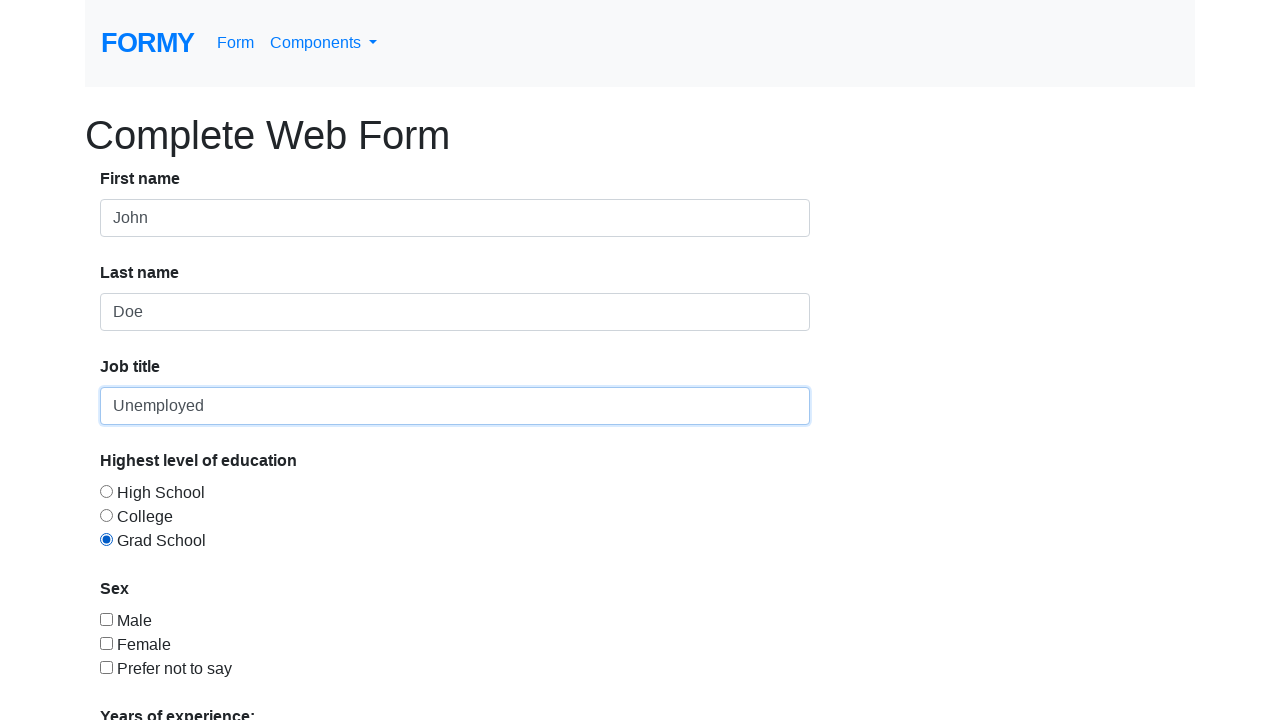

Selected checkbox option 3 at (106, 667) on #checkbox-3
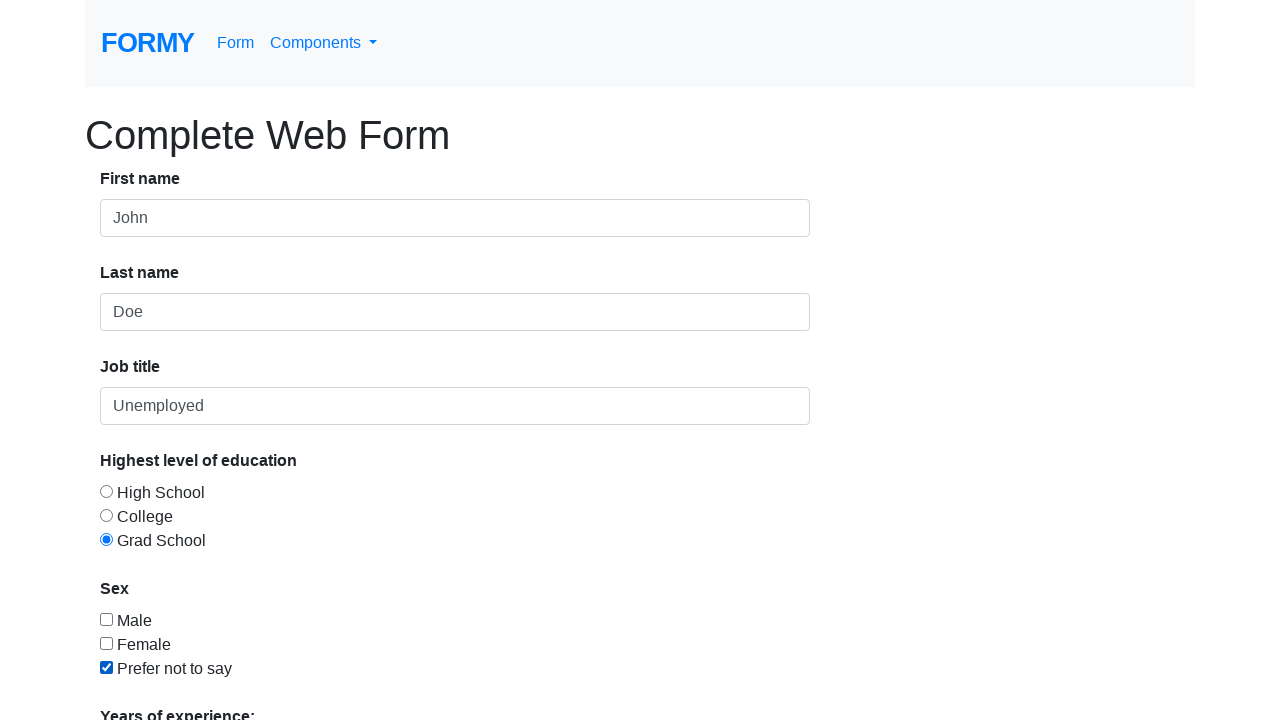

Selected option 1 from dropdown menu on #select-menu
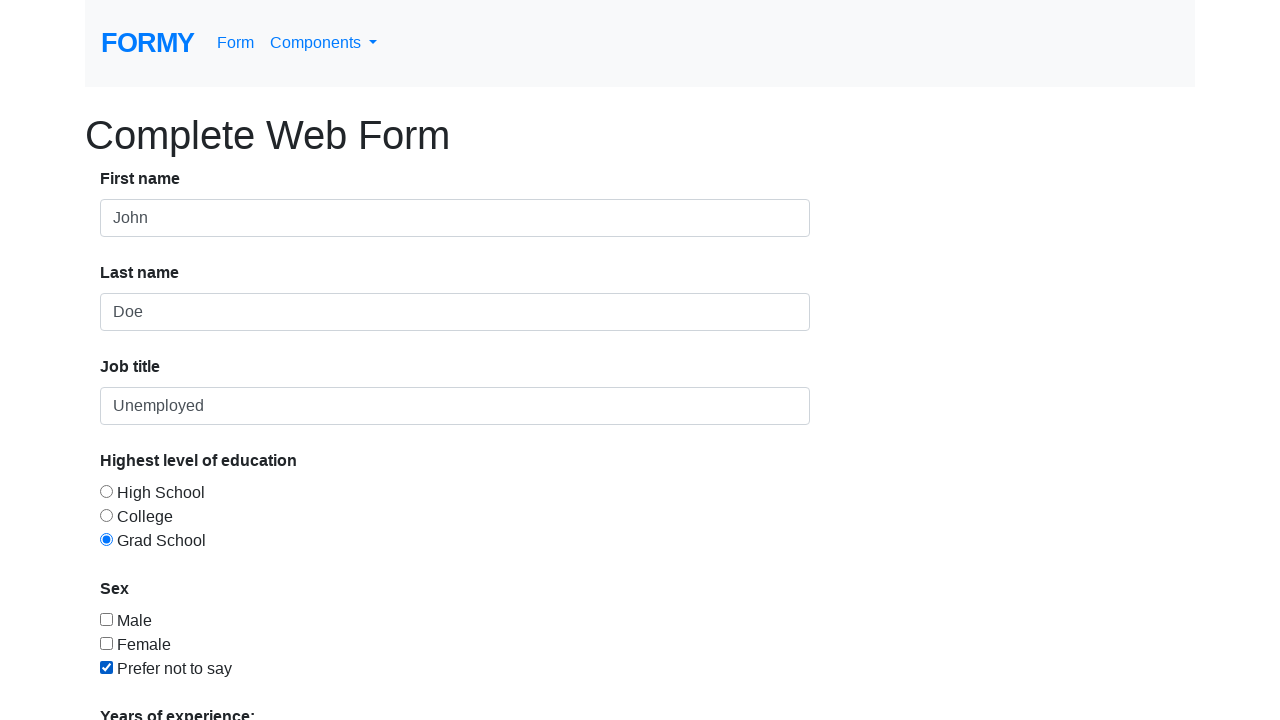

Clicked submit button to submit the form at (148, 680) on a[href='/thanks']
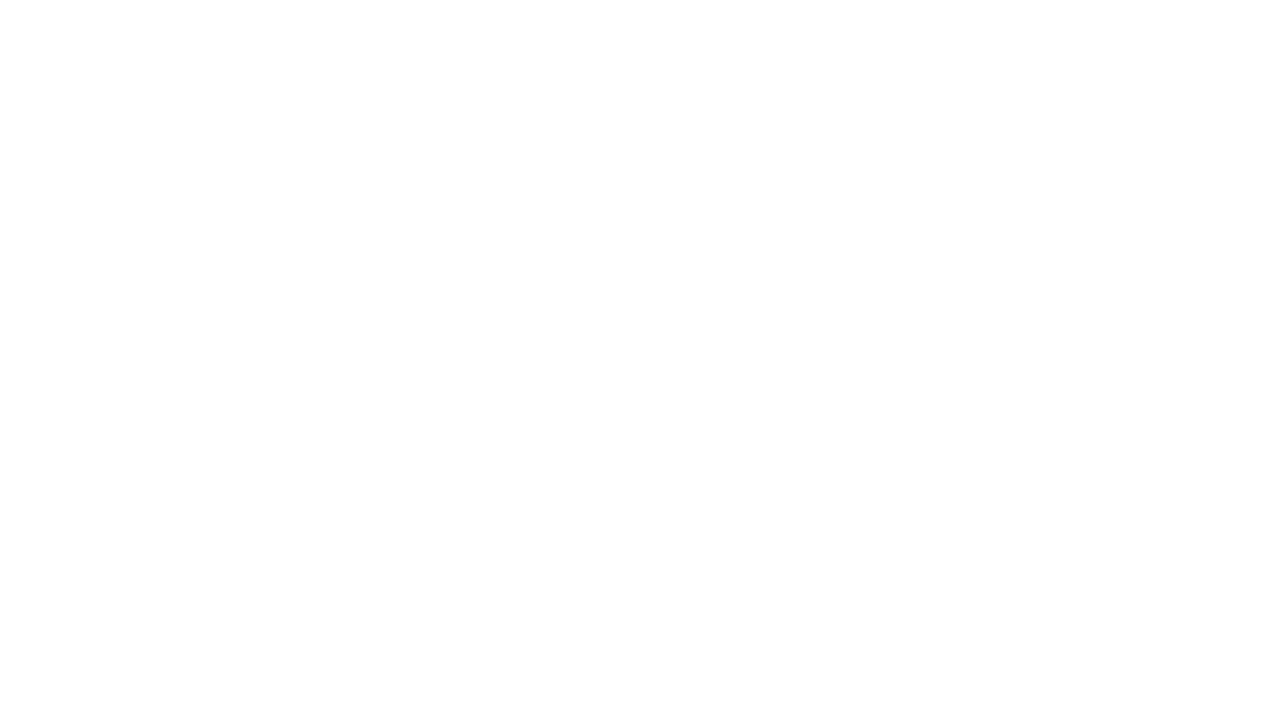

Success message appeared confirming form submission
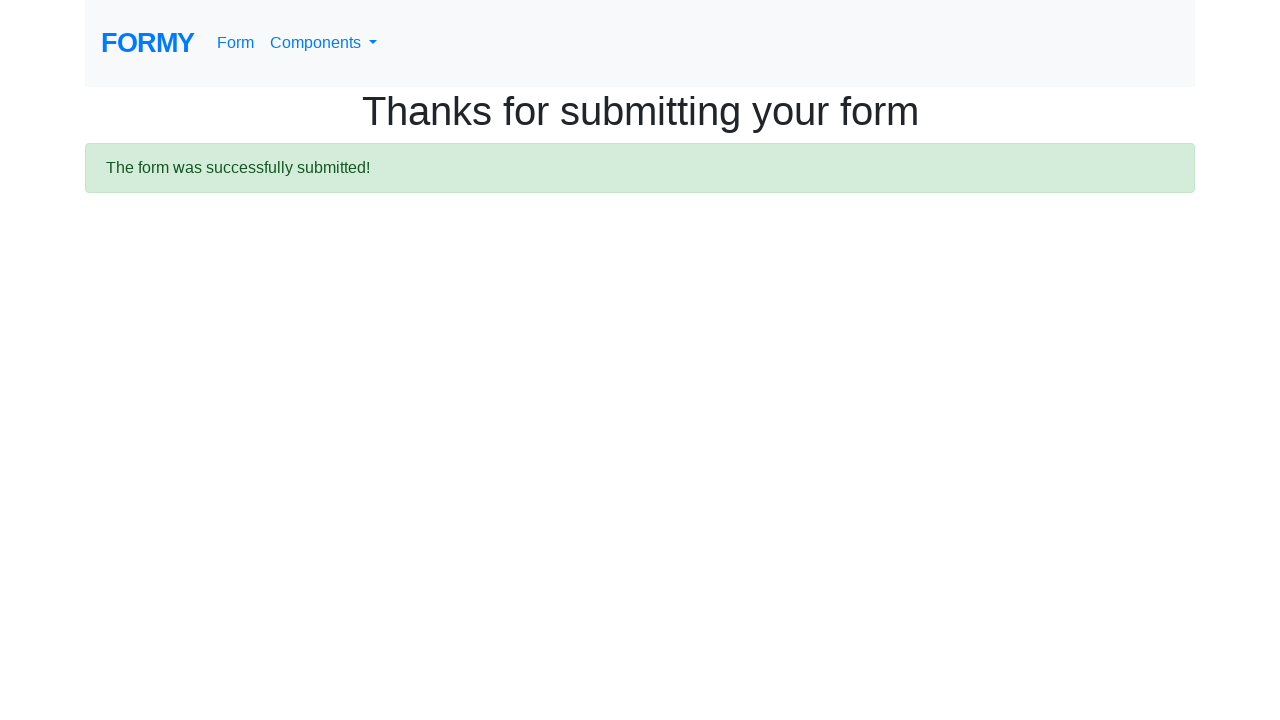

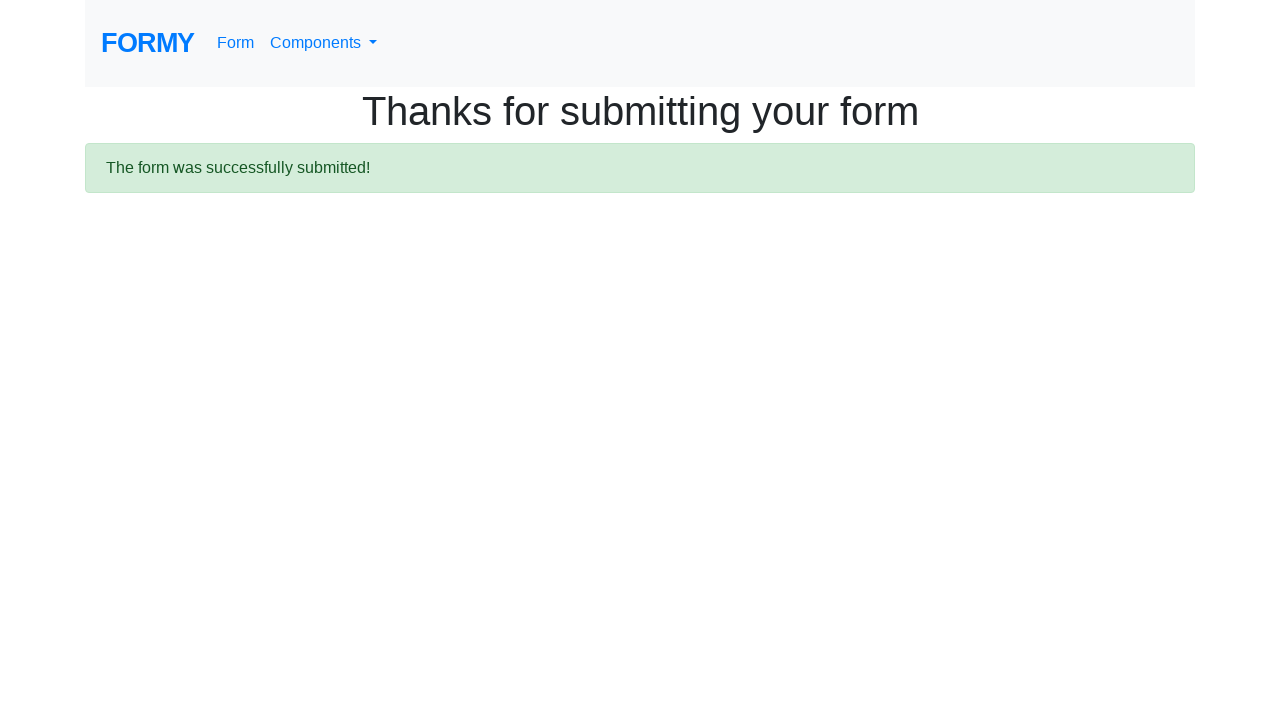